Tests basic browser navigation functionality by navigating to a page, maximizing the window, refreshing, and navigating back and forward through history.

Starting URL: https://cursoautomacao.netlify.app/

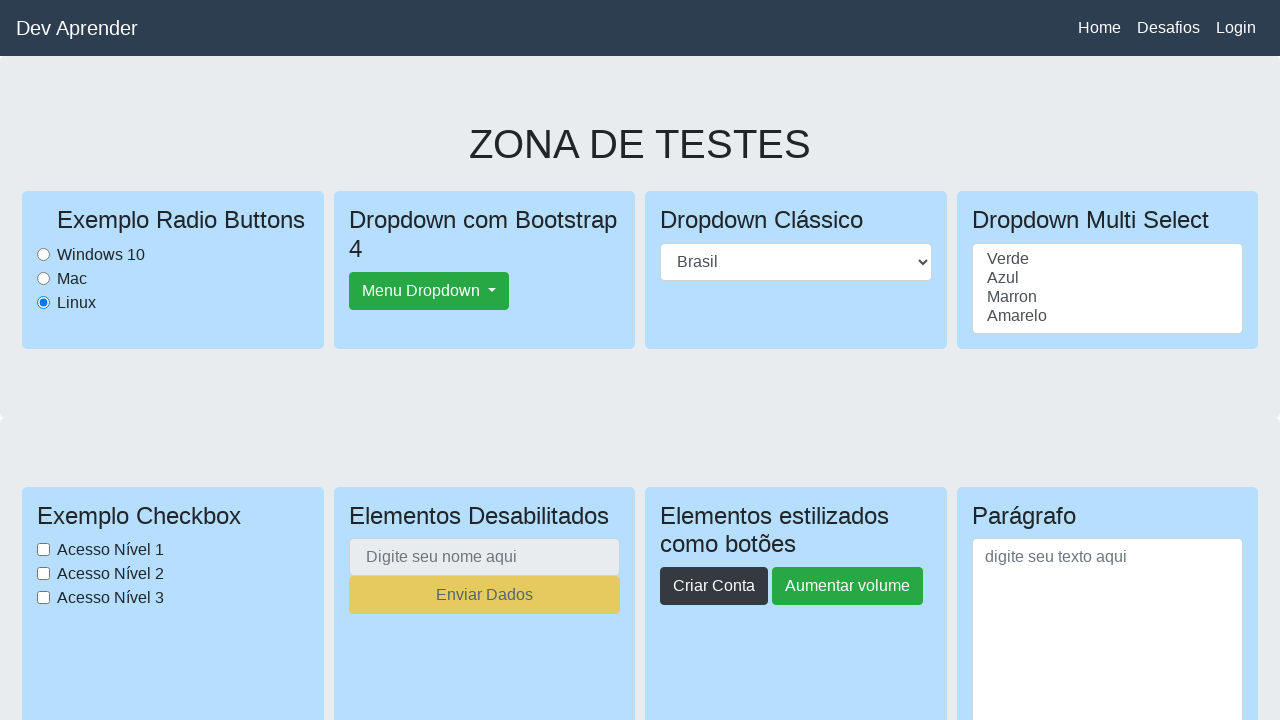

Set viewport size to 1920x1080
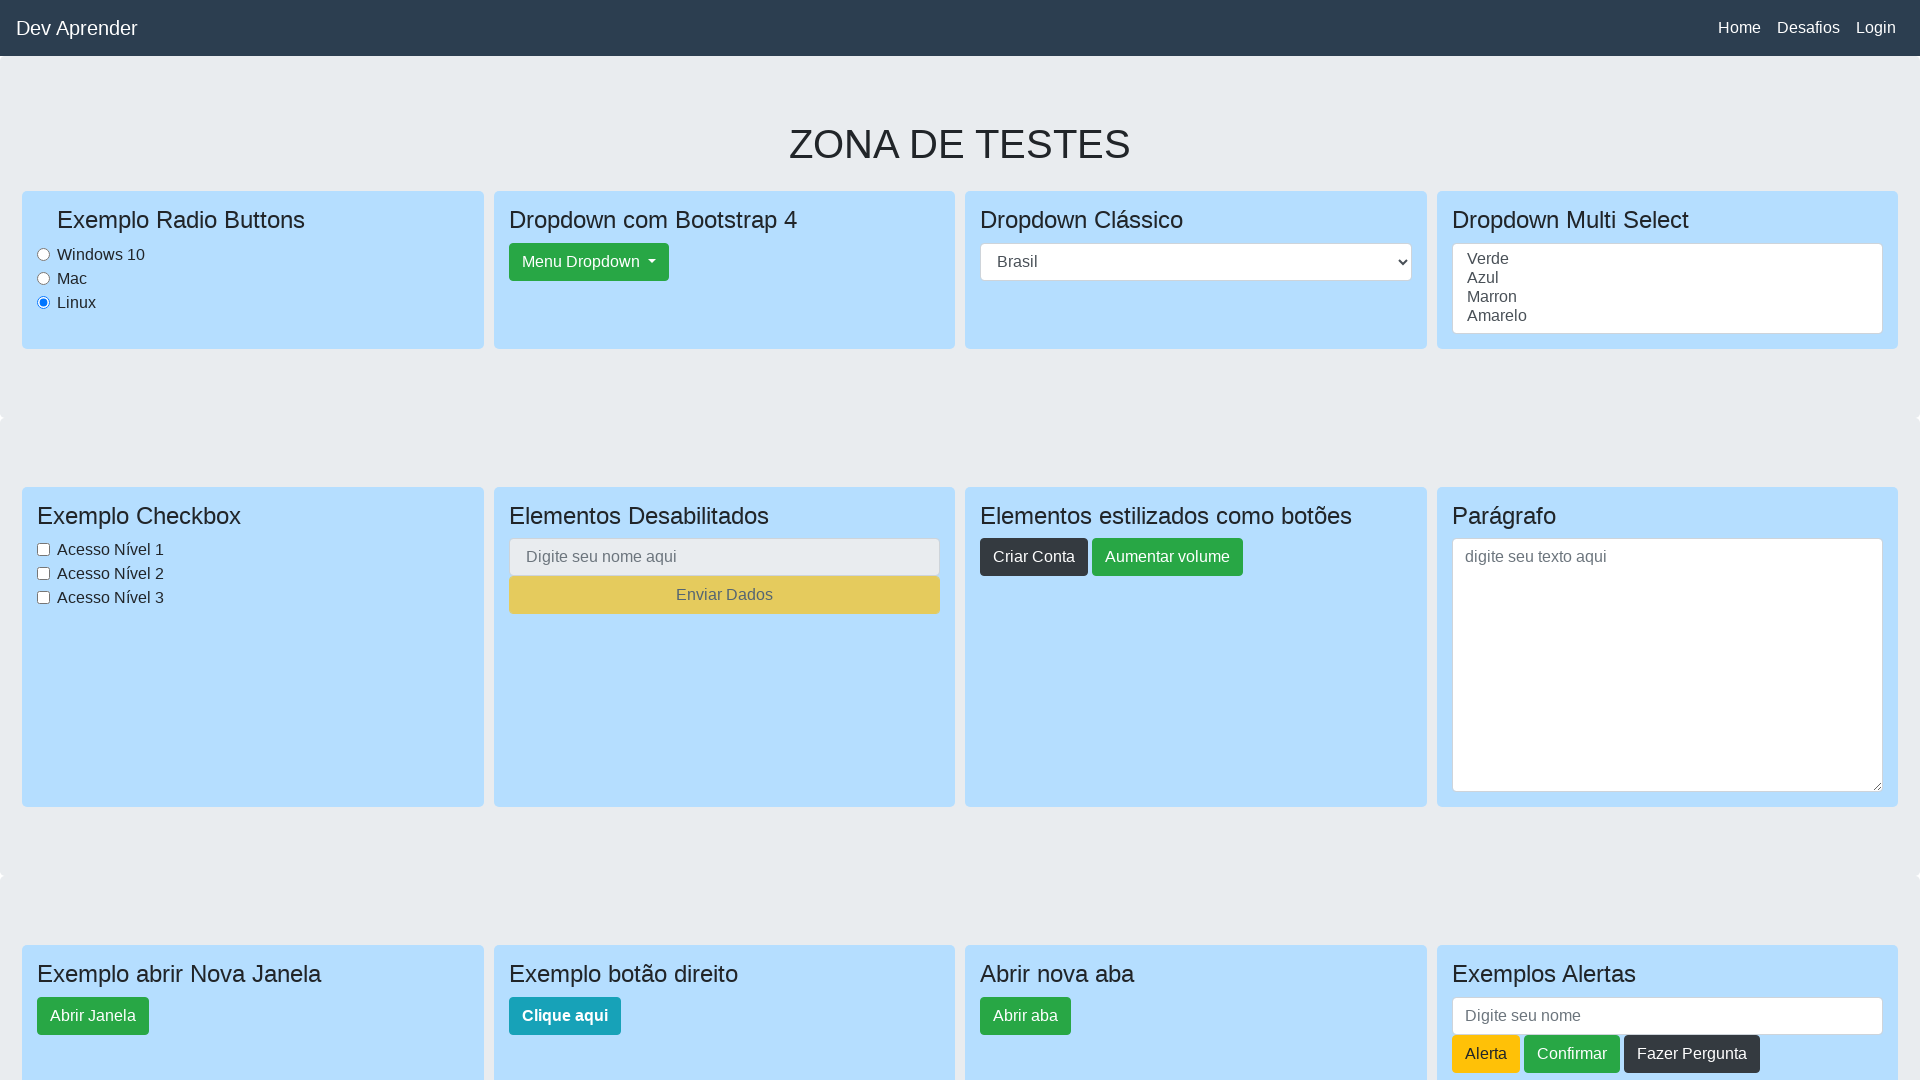

Reloaded the page
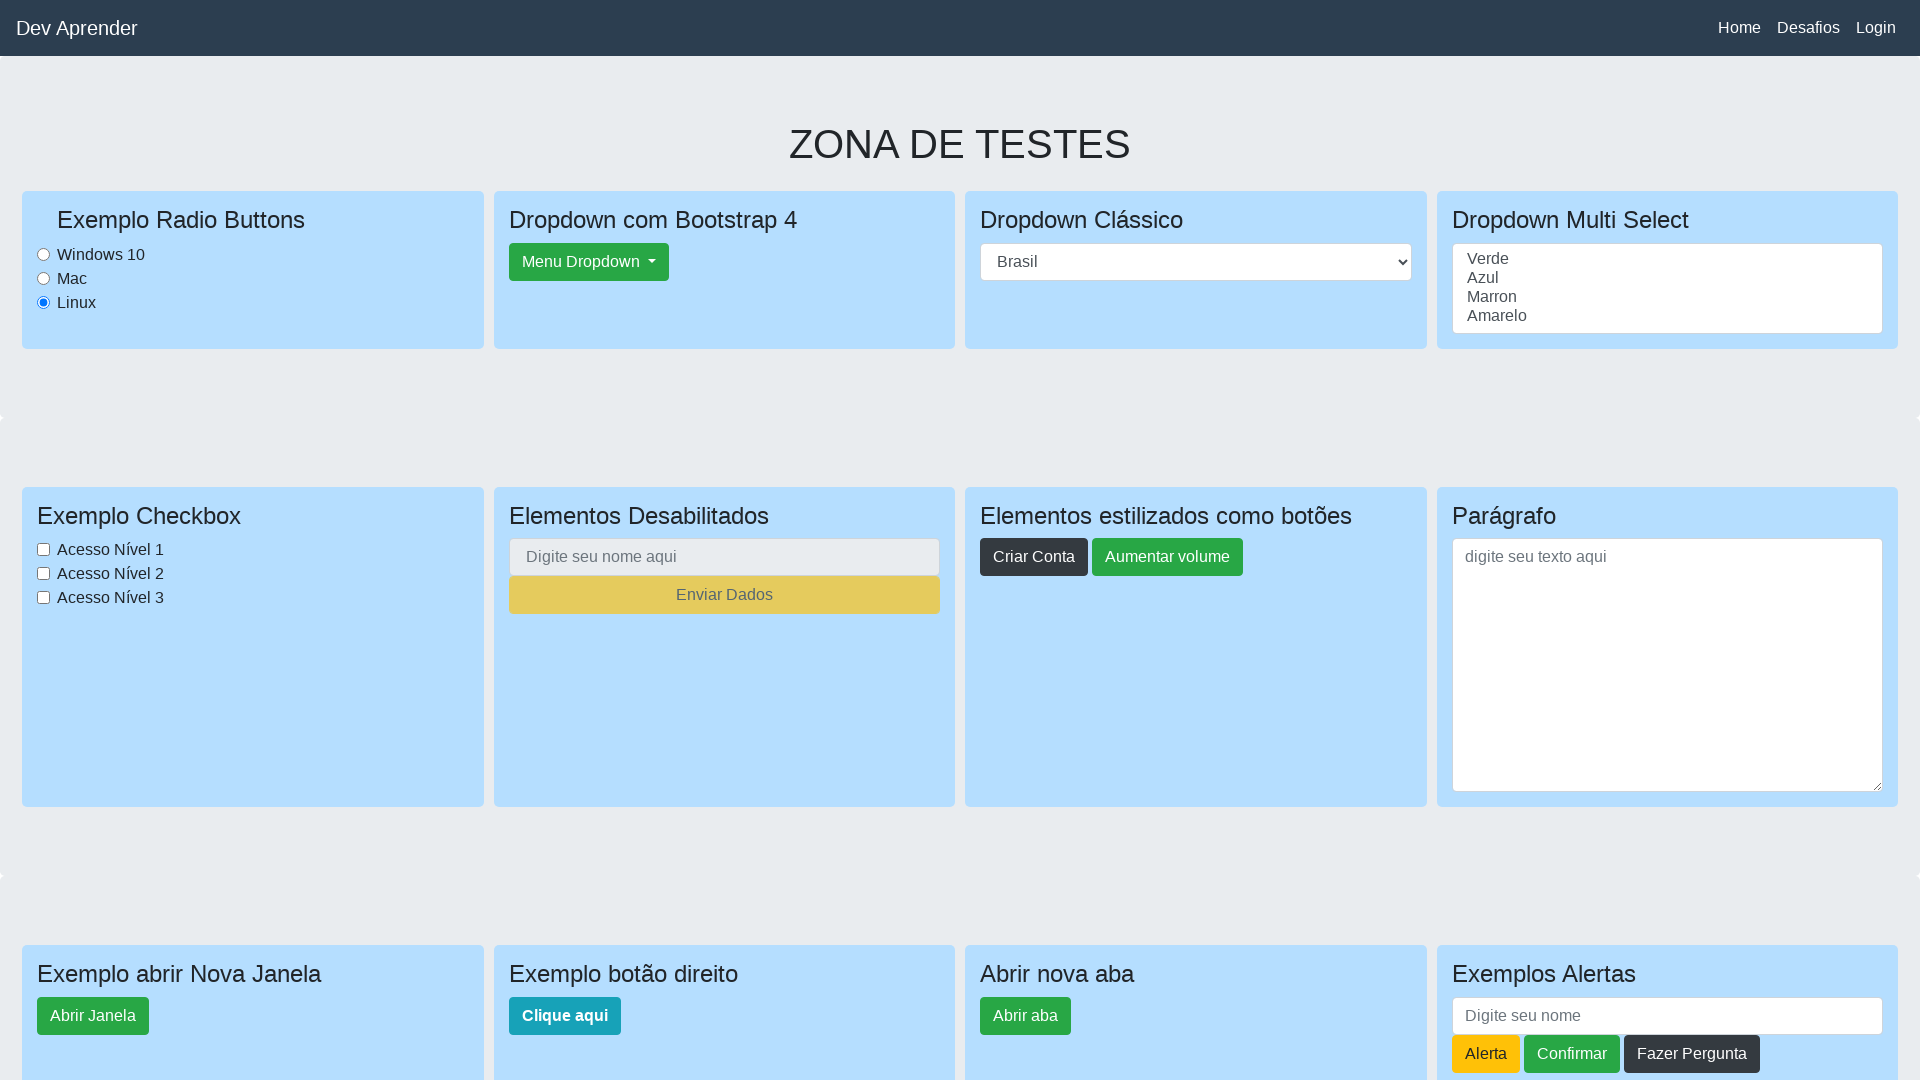

Reloaded the page again
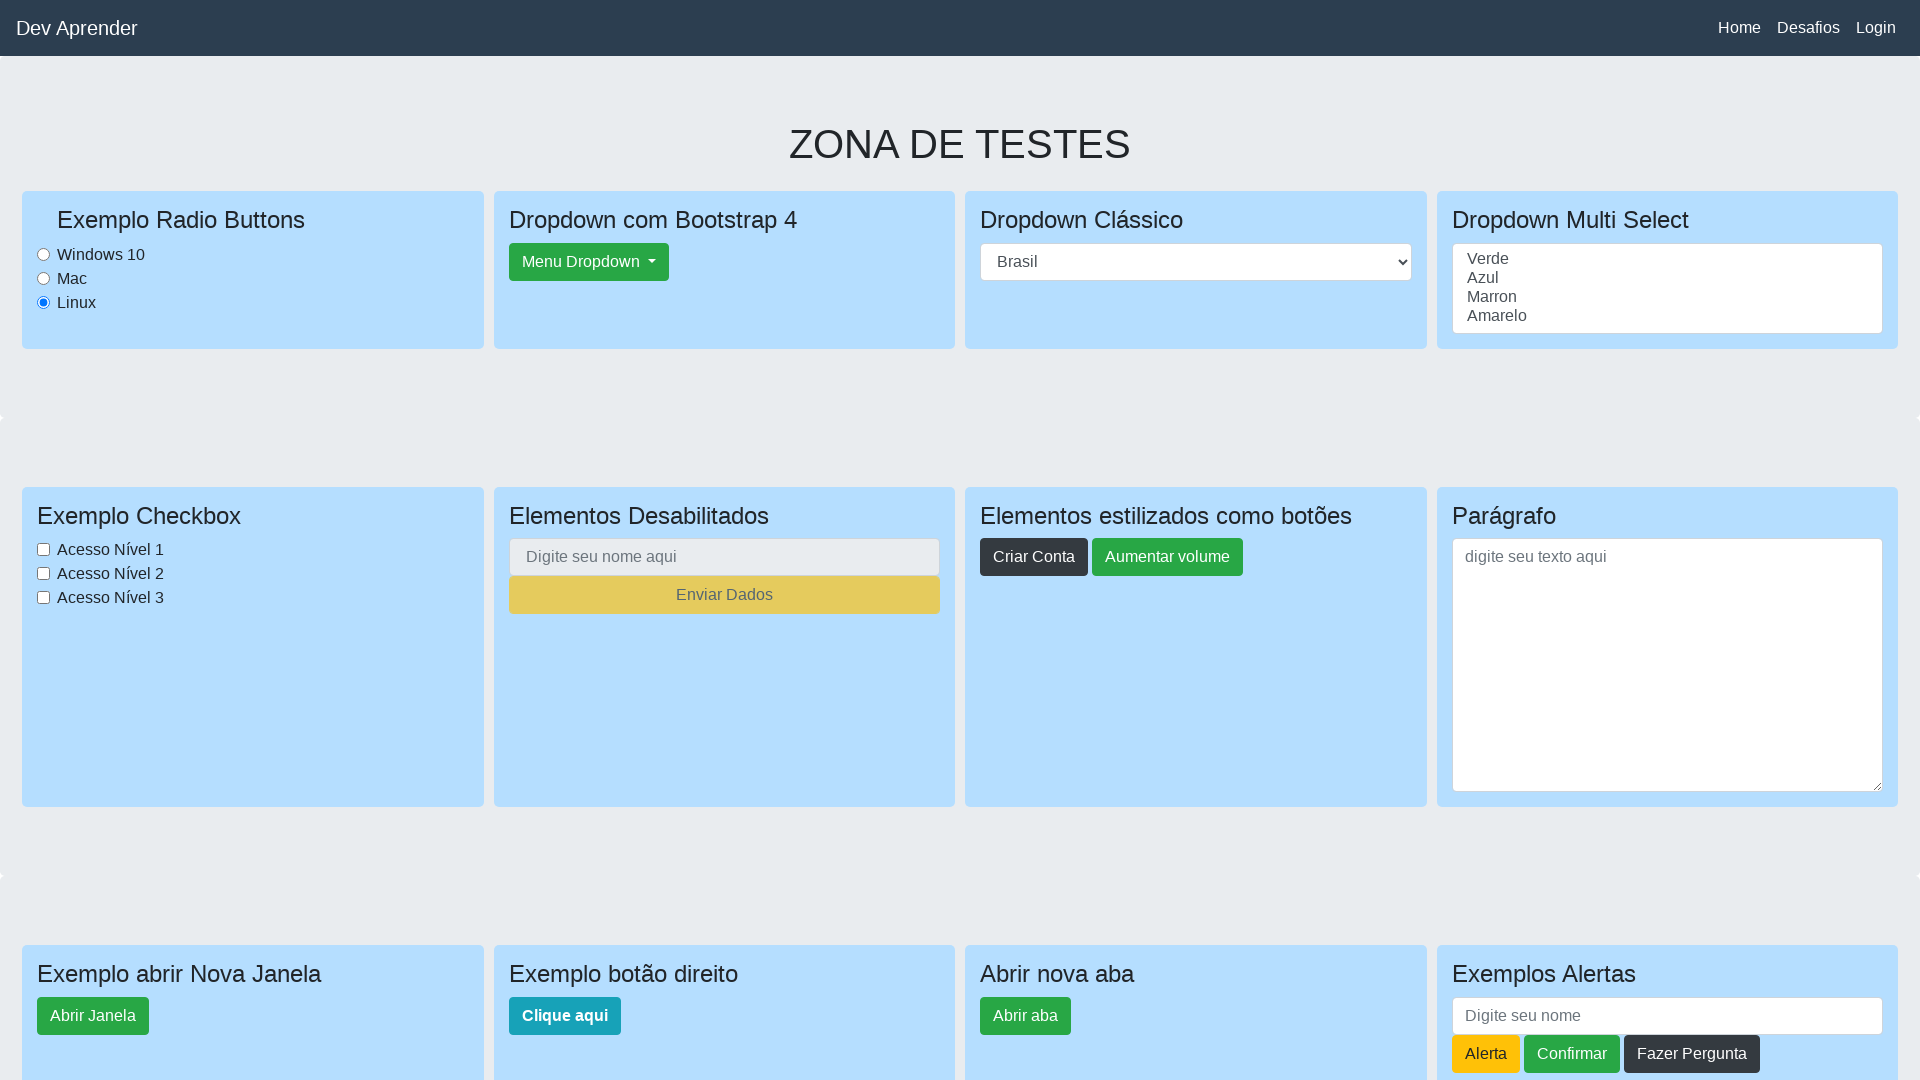

Navigated back to previous page in history
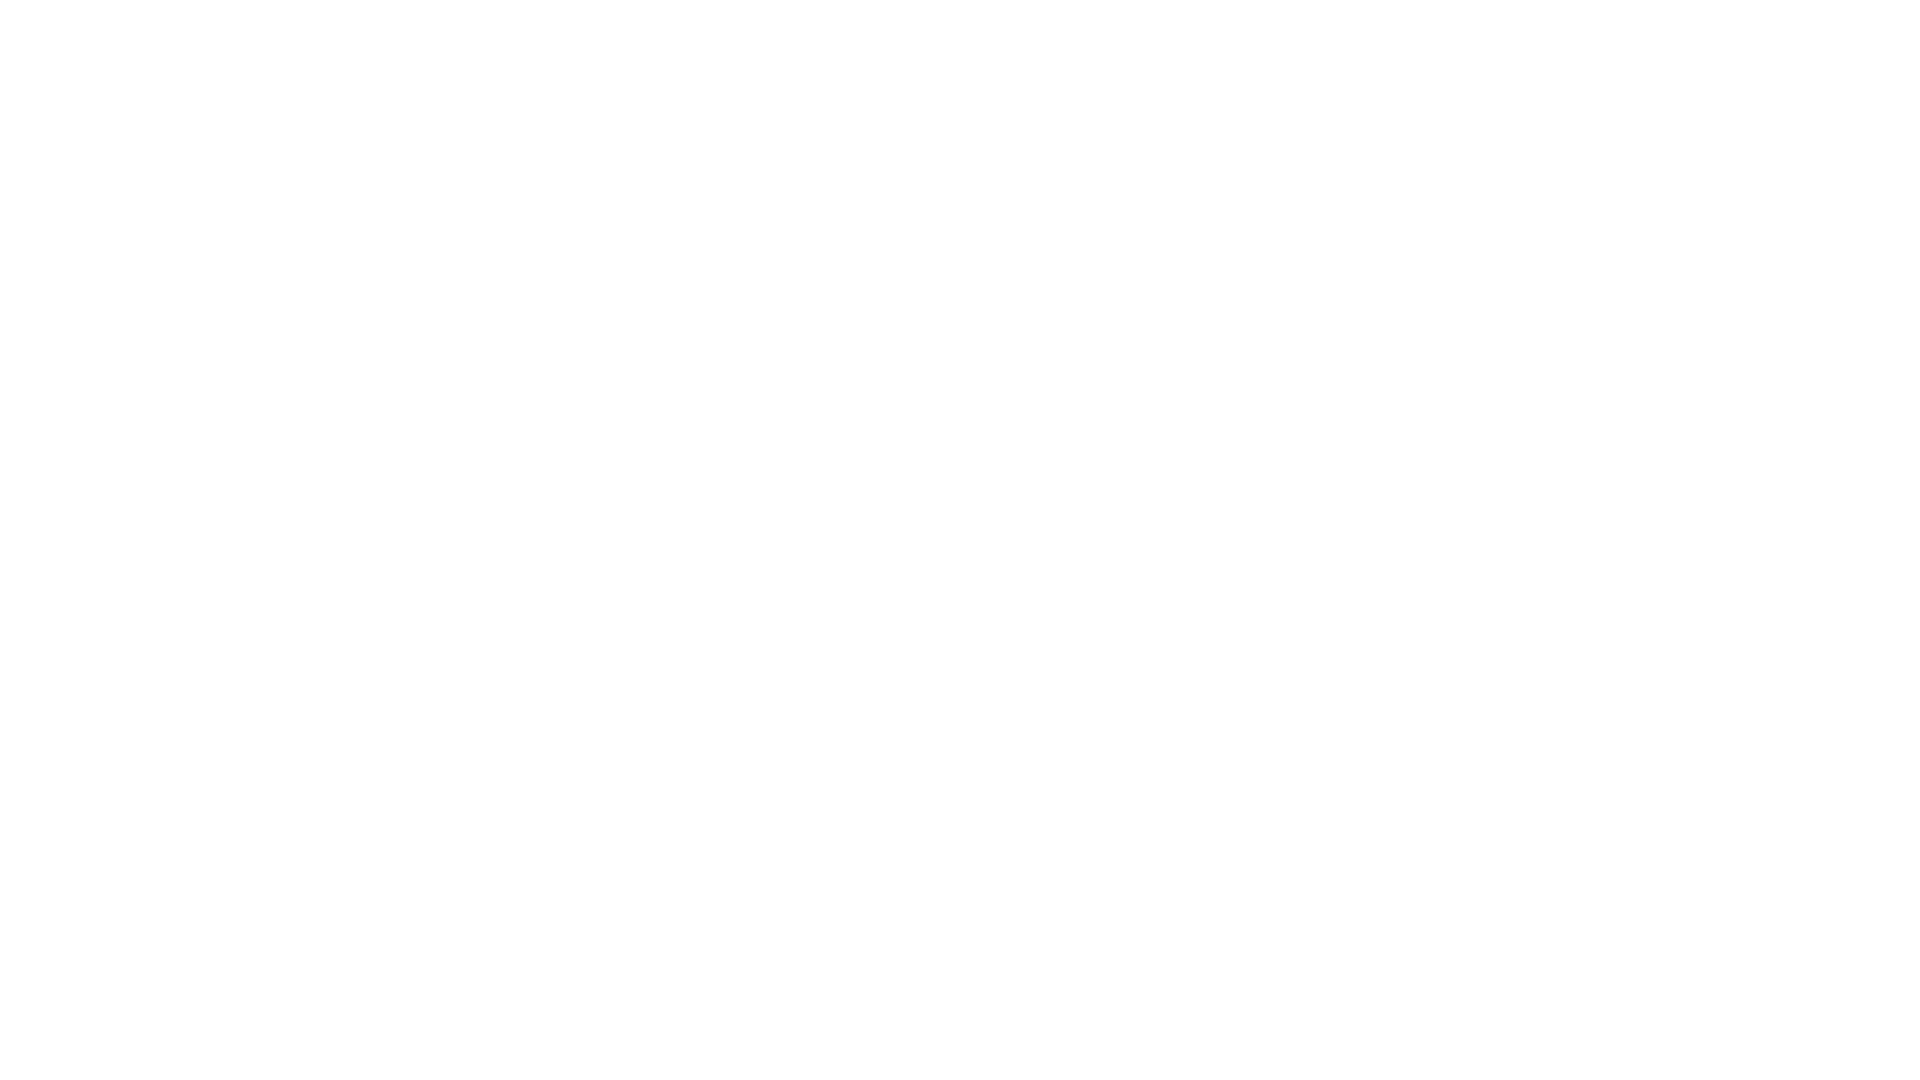

Navigated forward to next page in history
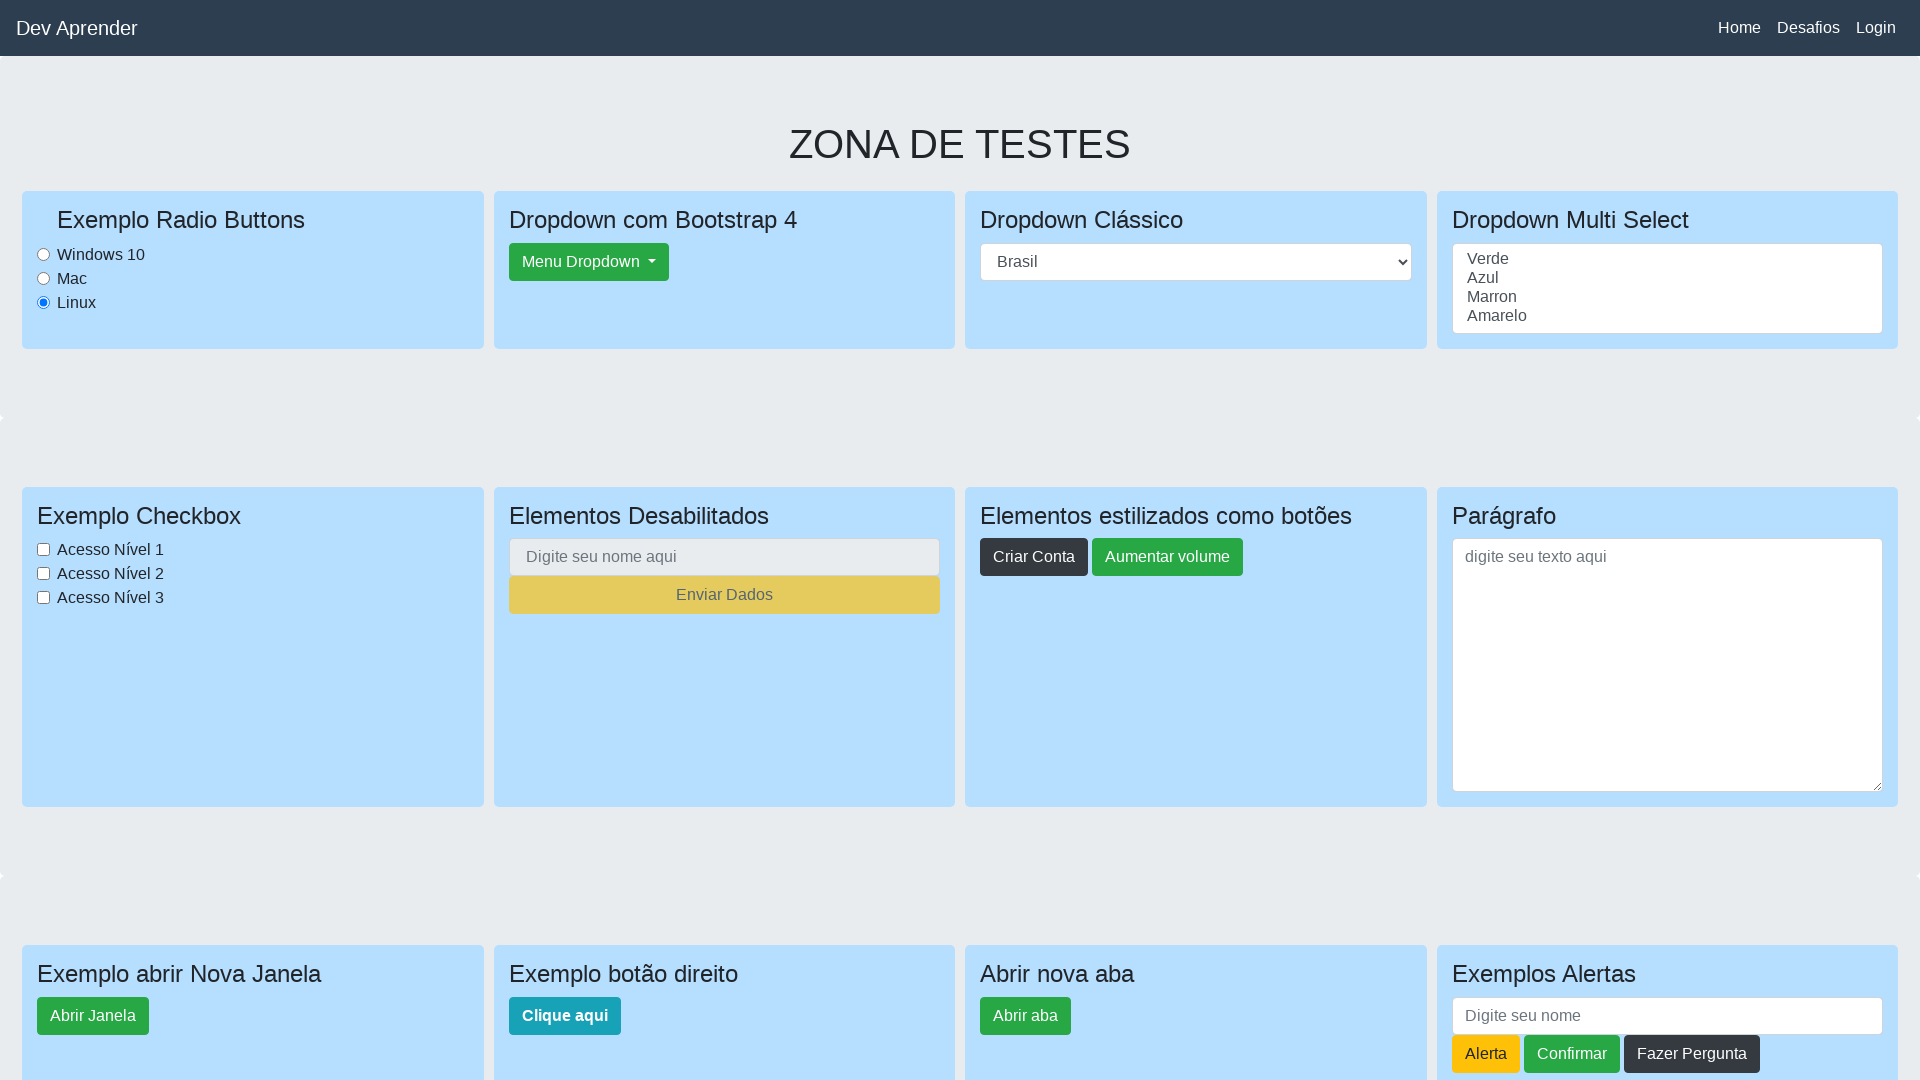

Retrieved page title: Jhonatan de Souza
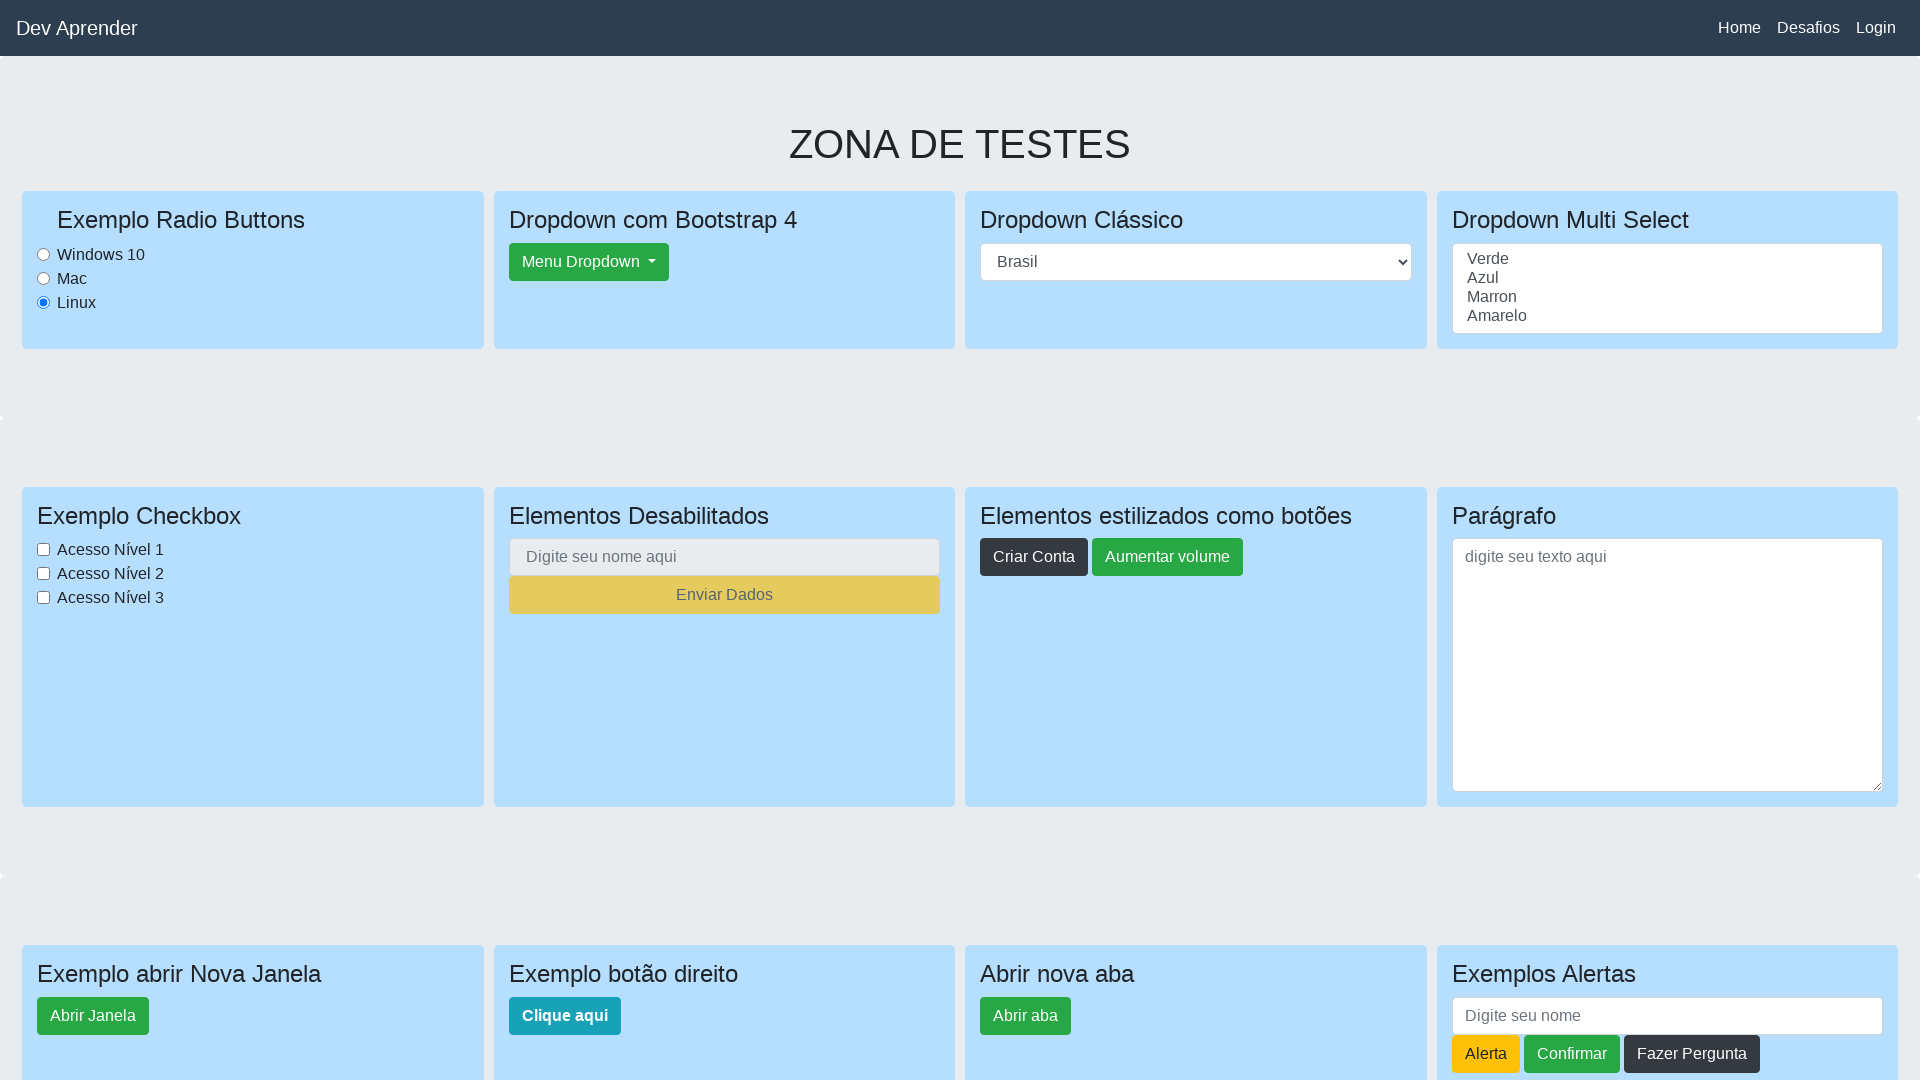

Retrieved current URL: https://cursoautomacao.netlify.app/
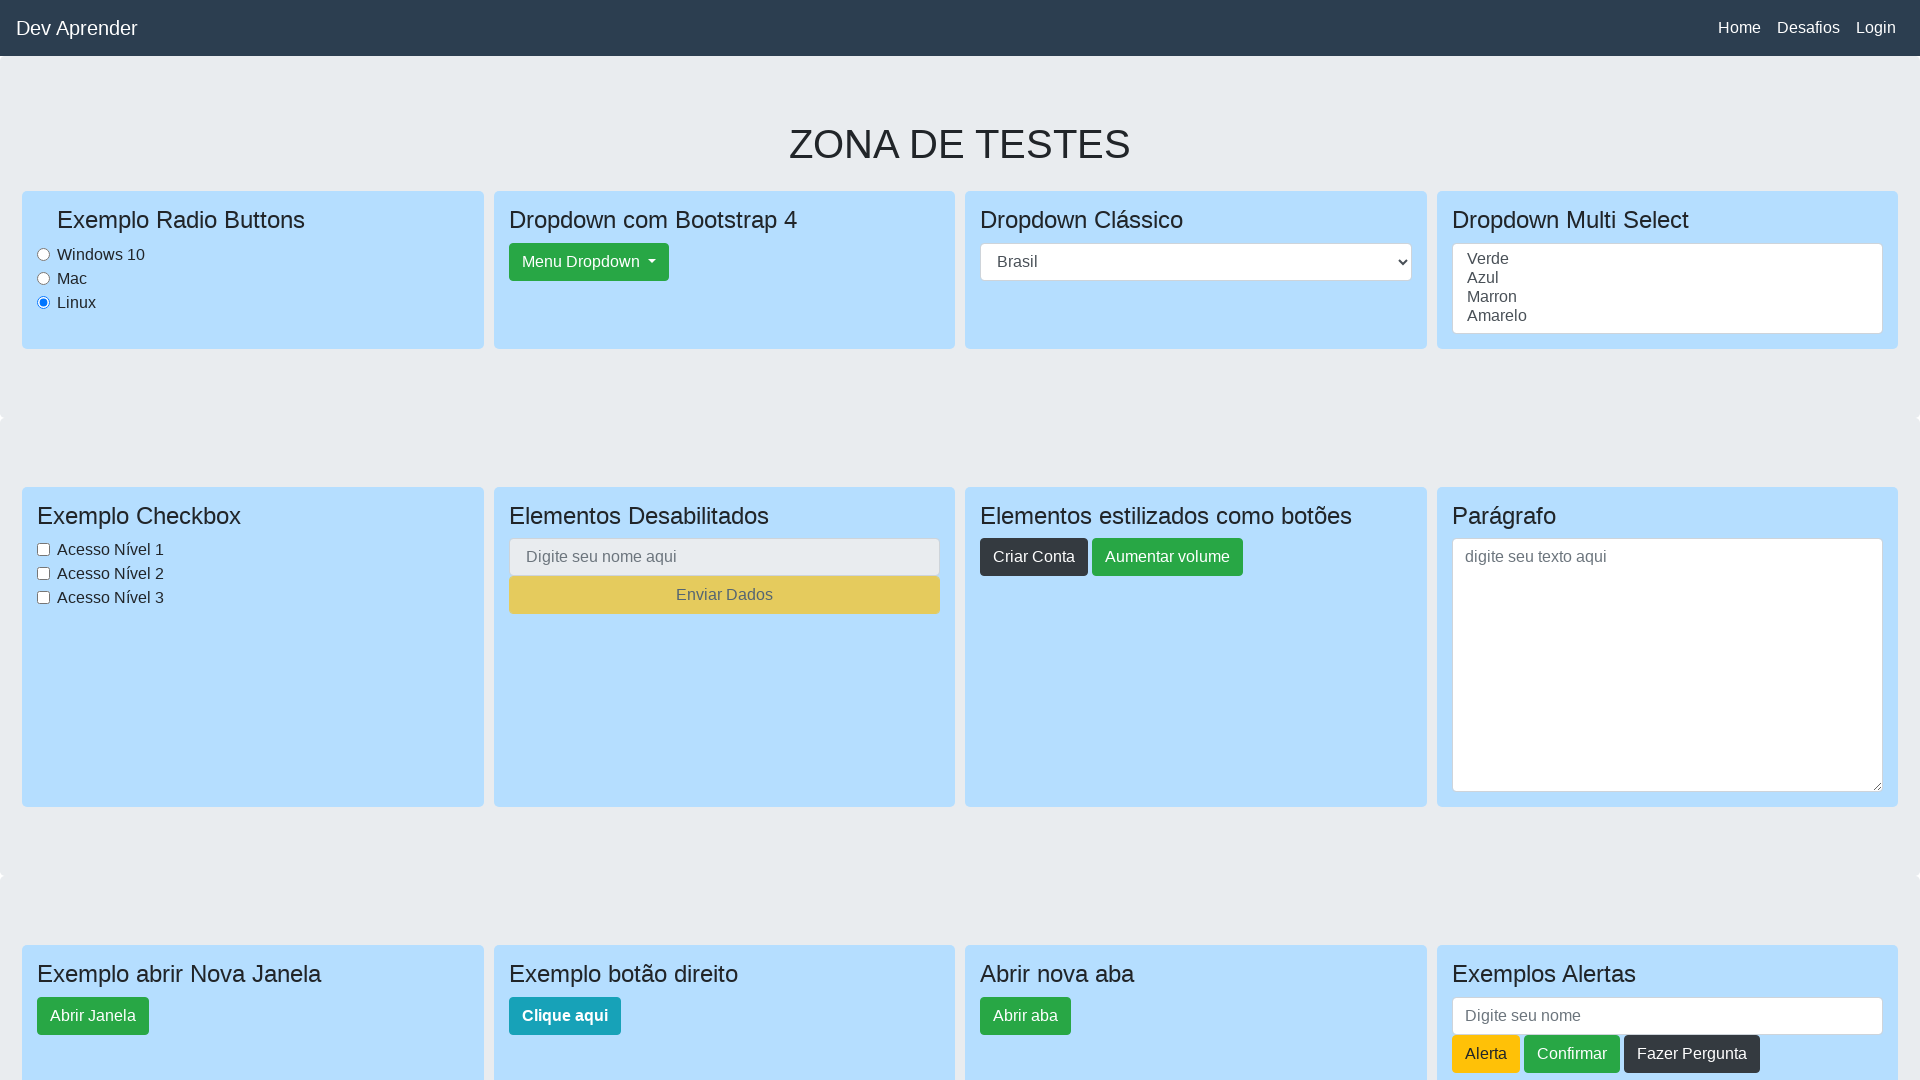

Waited for and located navbar brand element
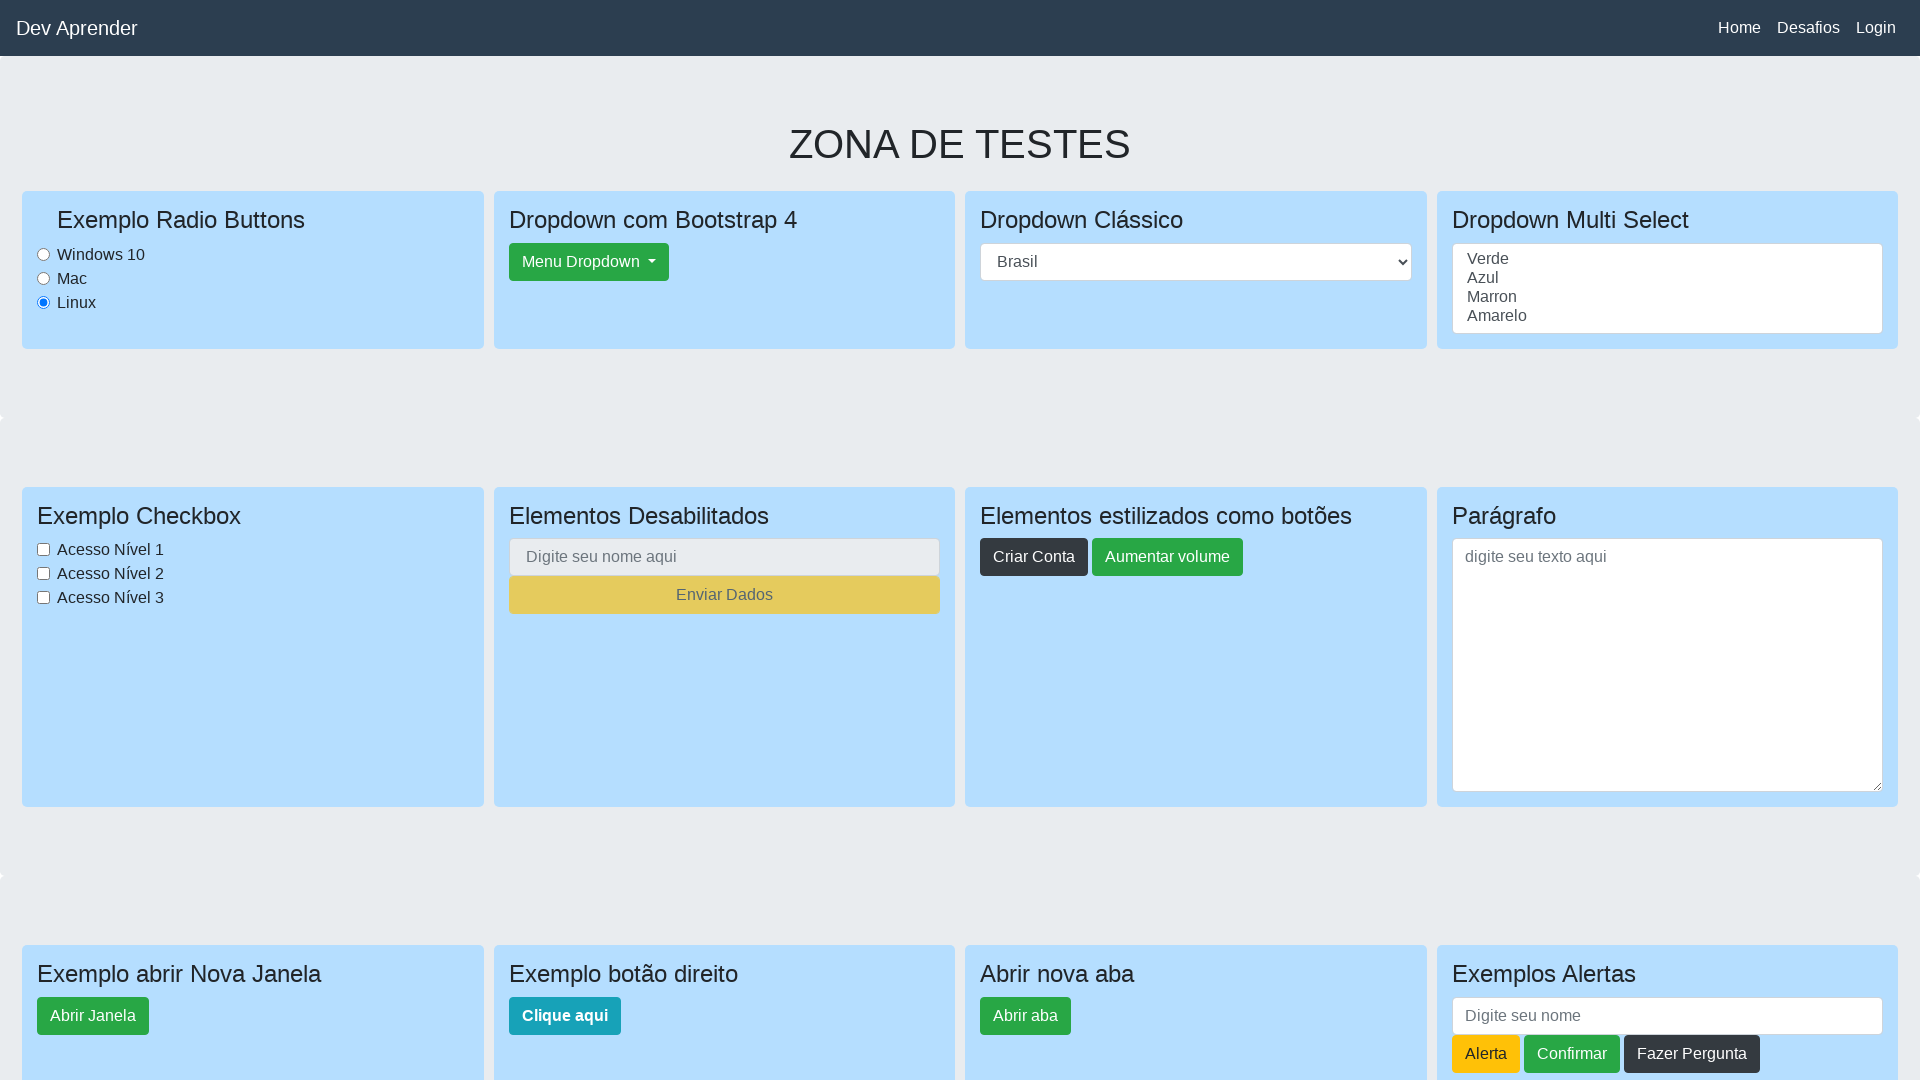

Retrieved navbar brand text: Dev Aprender
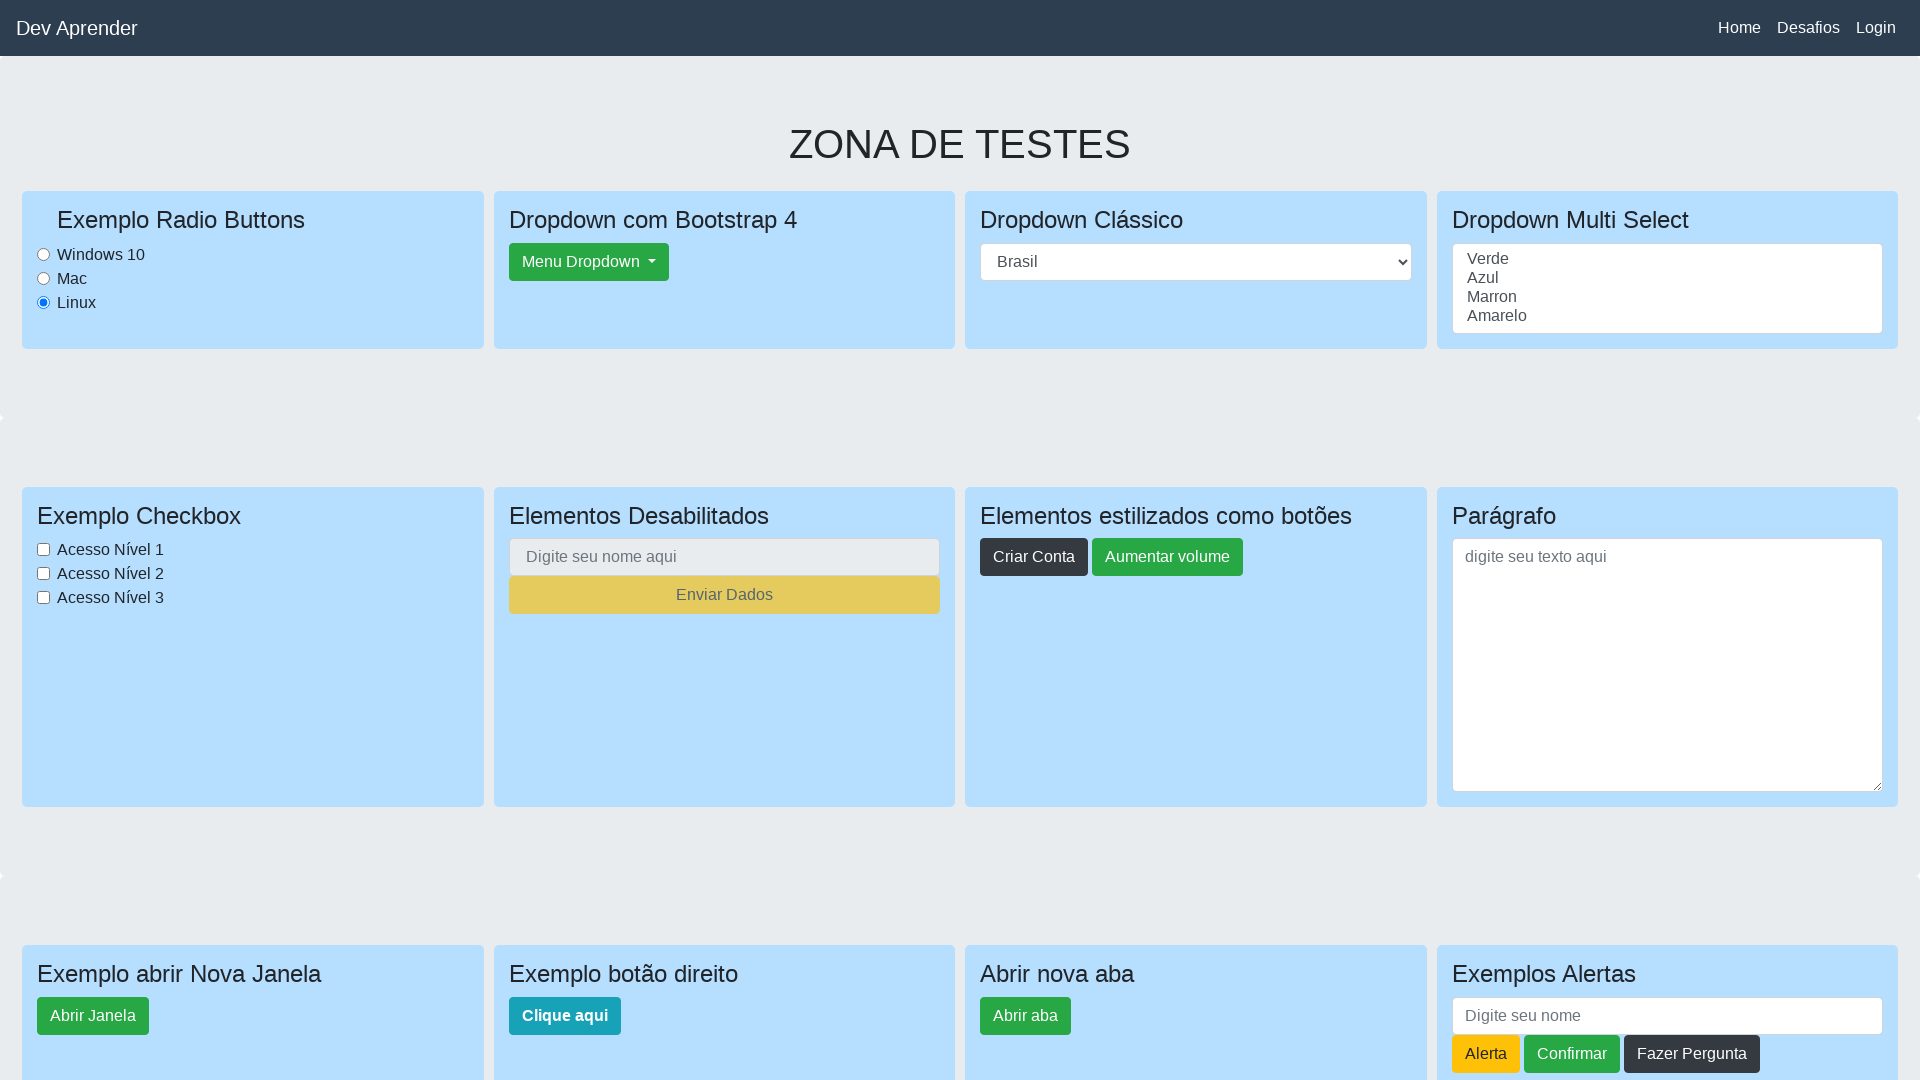

Retrieved navbar brand href attribute: /
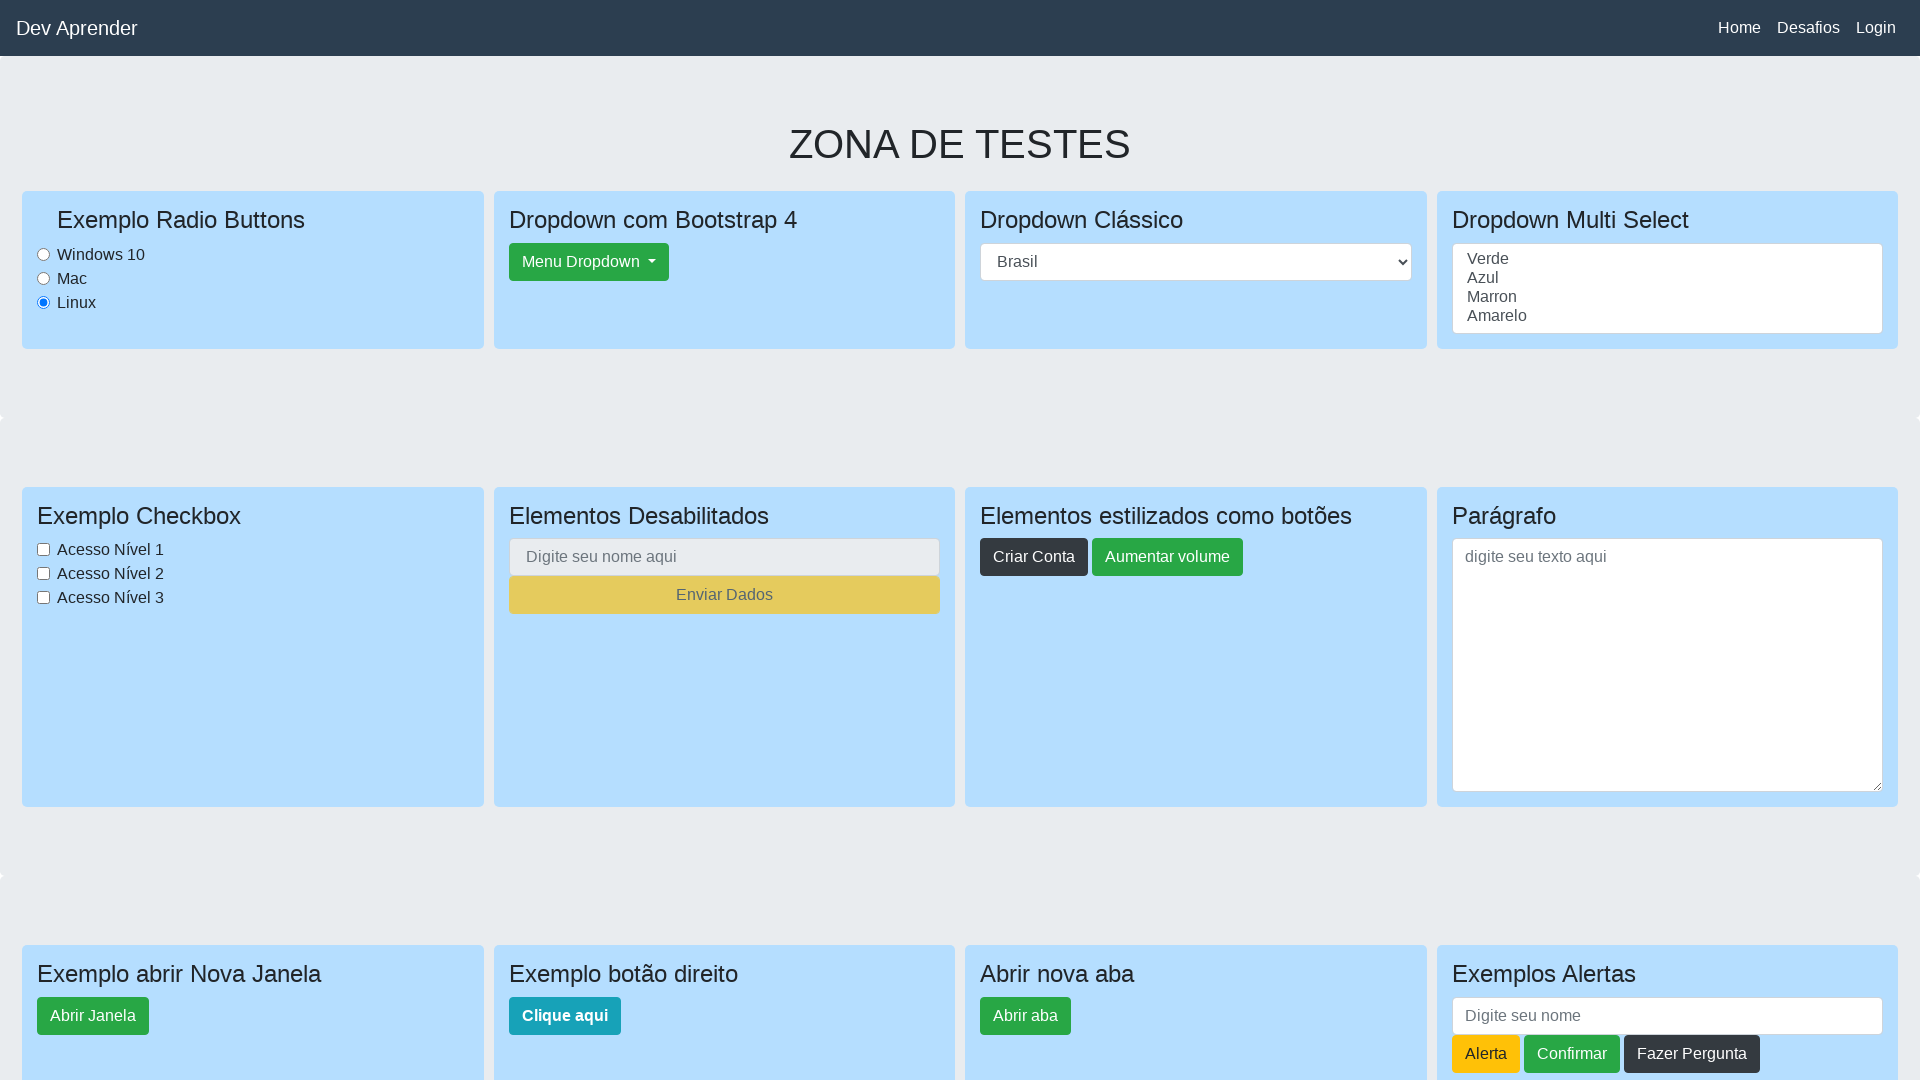

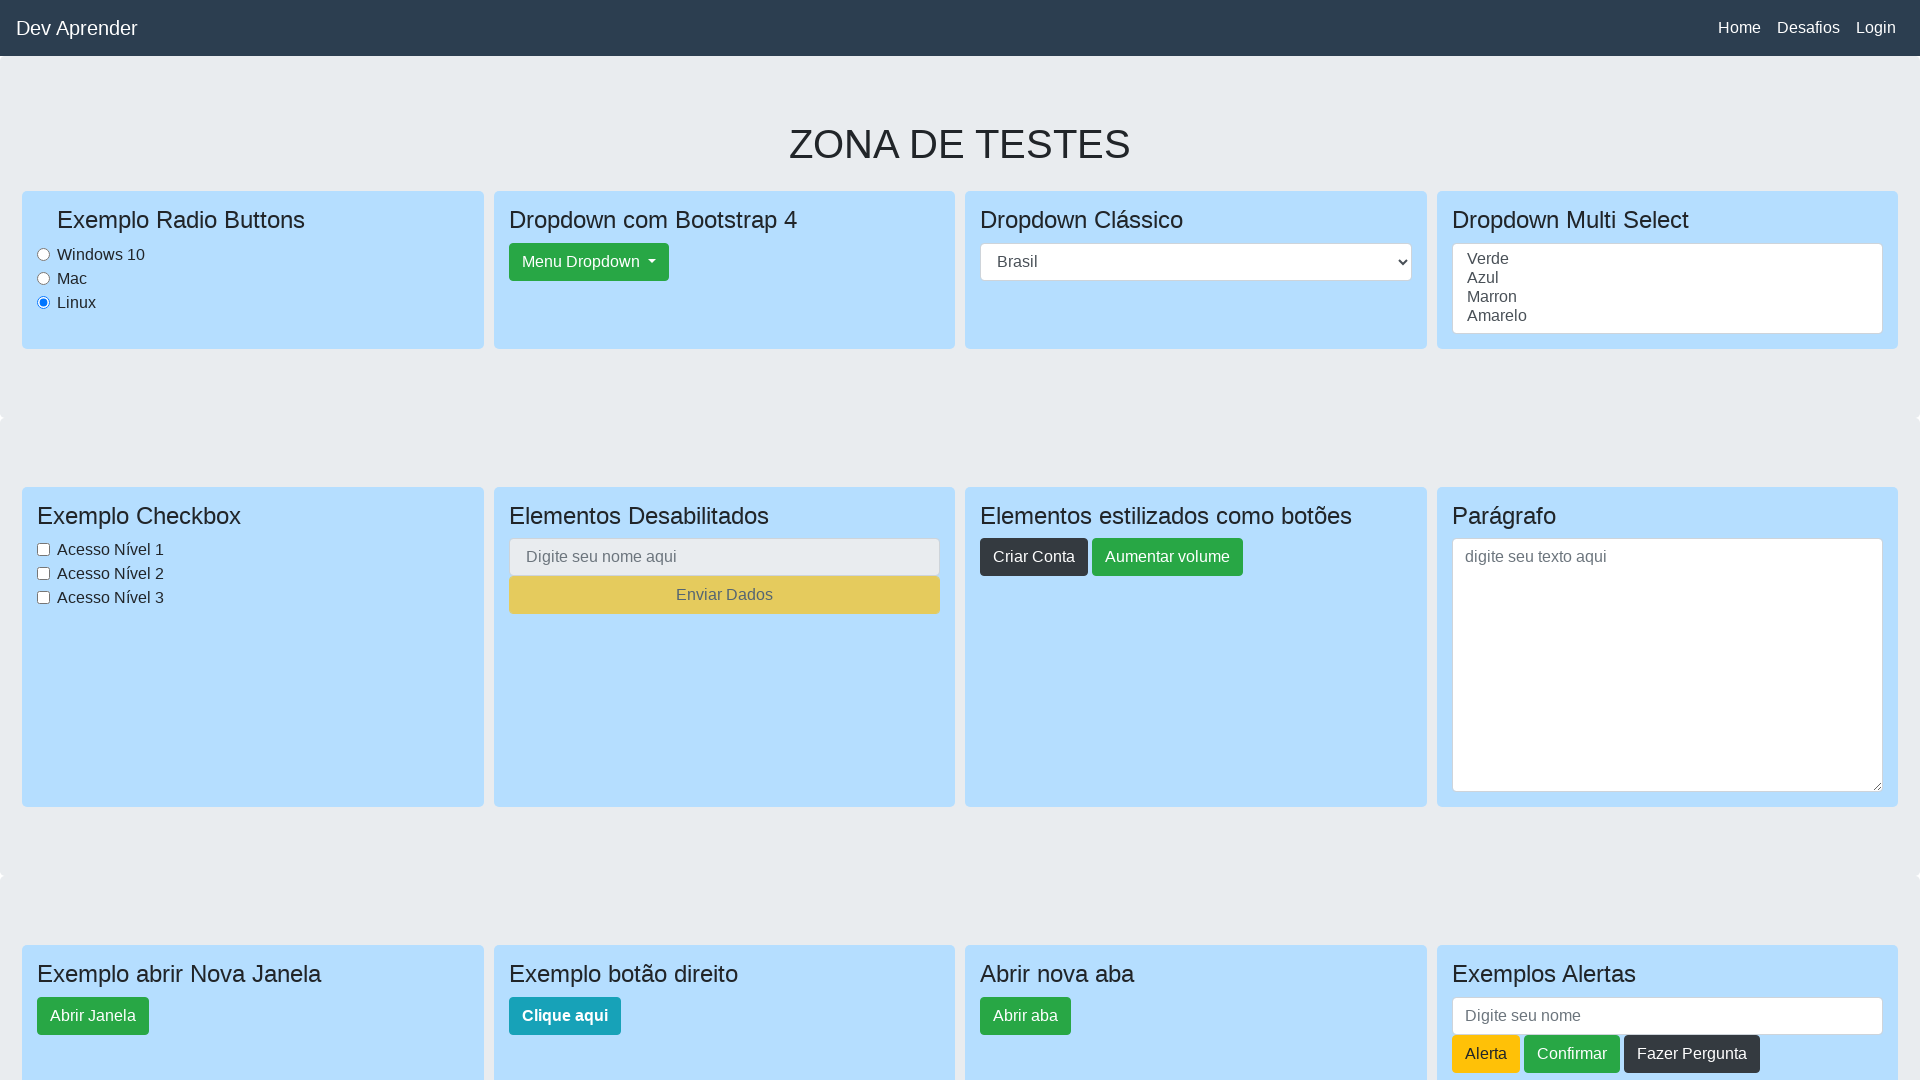